Tests triangle calculator validation when only one field (side y) is filled with a value, expecting an error message about needing 3 positive values.

Starting URL: https://www.calculator.net/triangle-calculator.html

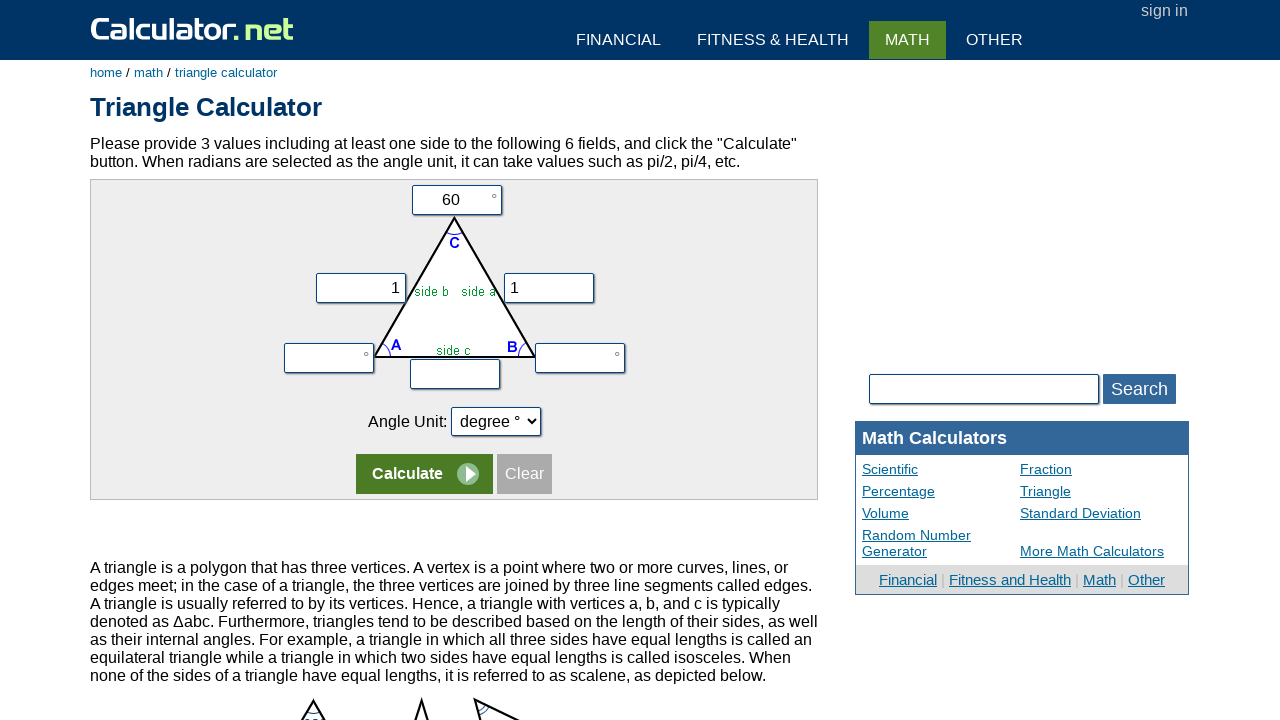

Clicked on the second form row at (454, 279) on form:nth-child(1) tr:nth-child(2)
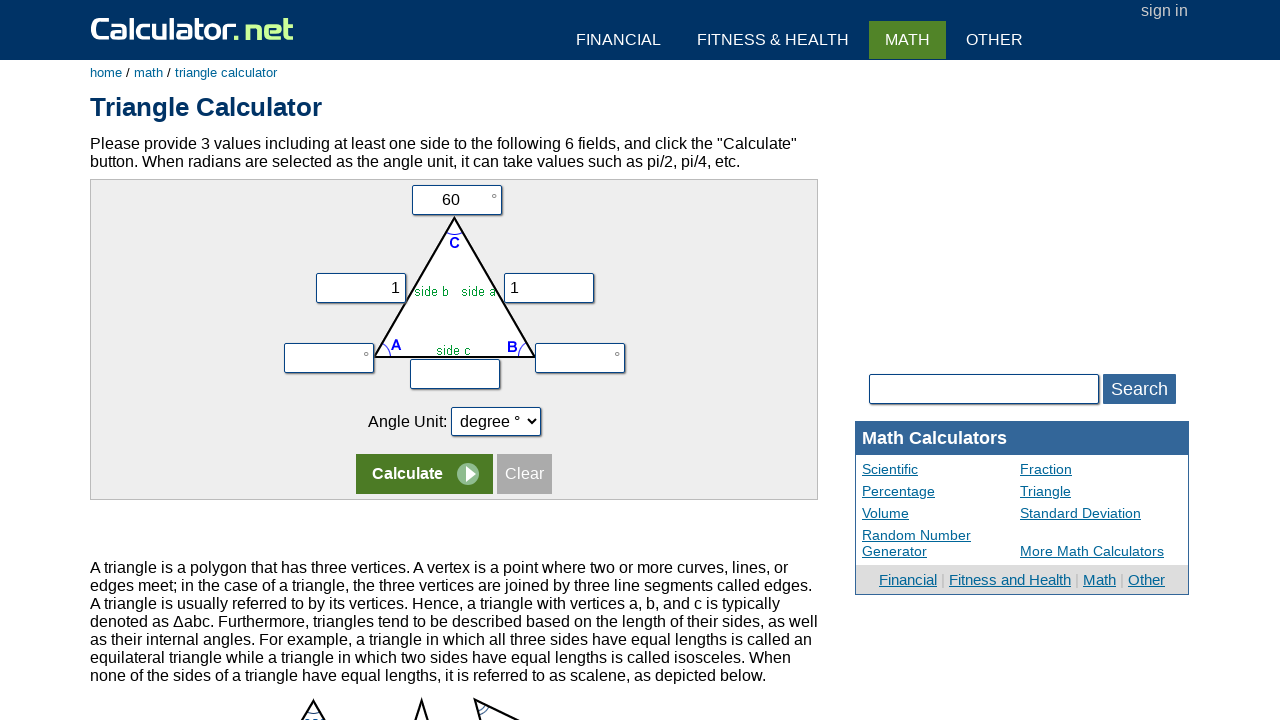

Cleared field vx (side x) on input[name='vx']
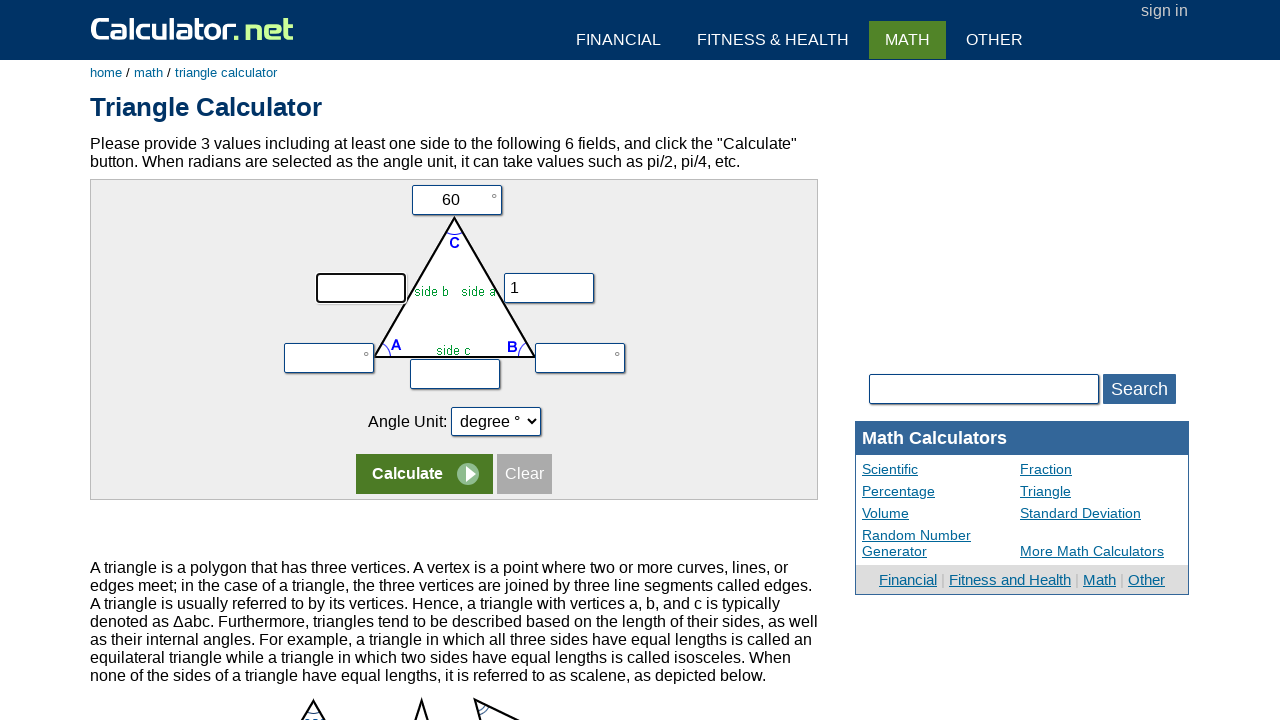

Clicked on the first form row at (454, 200) on form:nth-child(1) tr:nth-child(1) > td
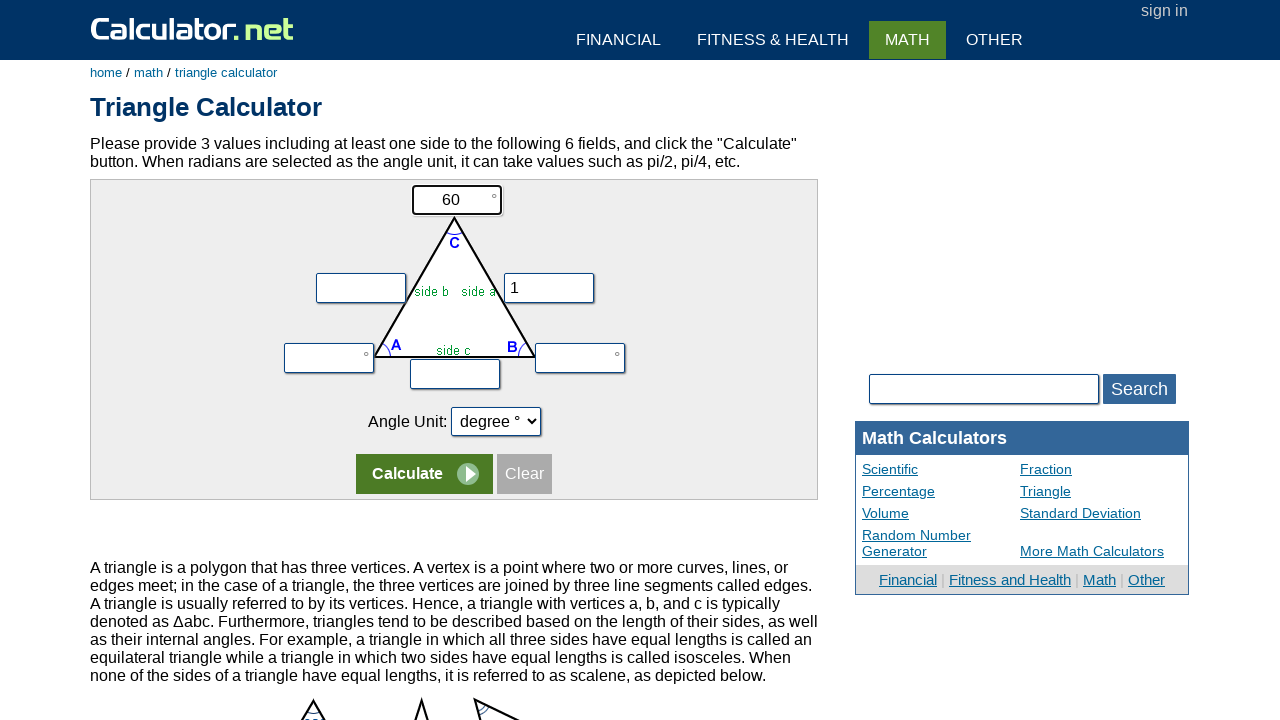

Cleared field vc (side c) on input[name='vc']
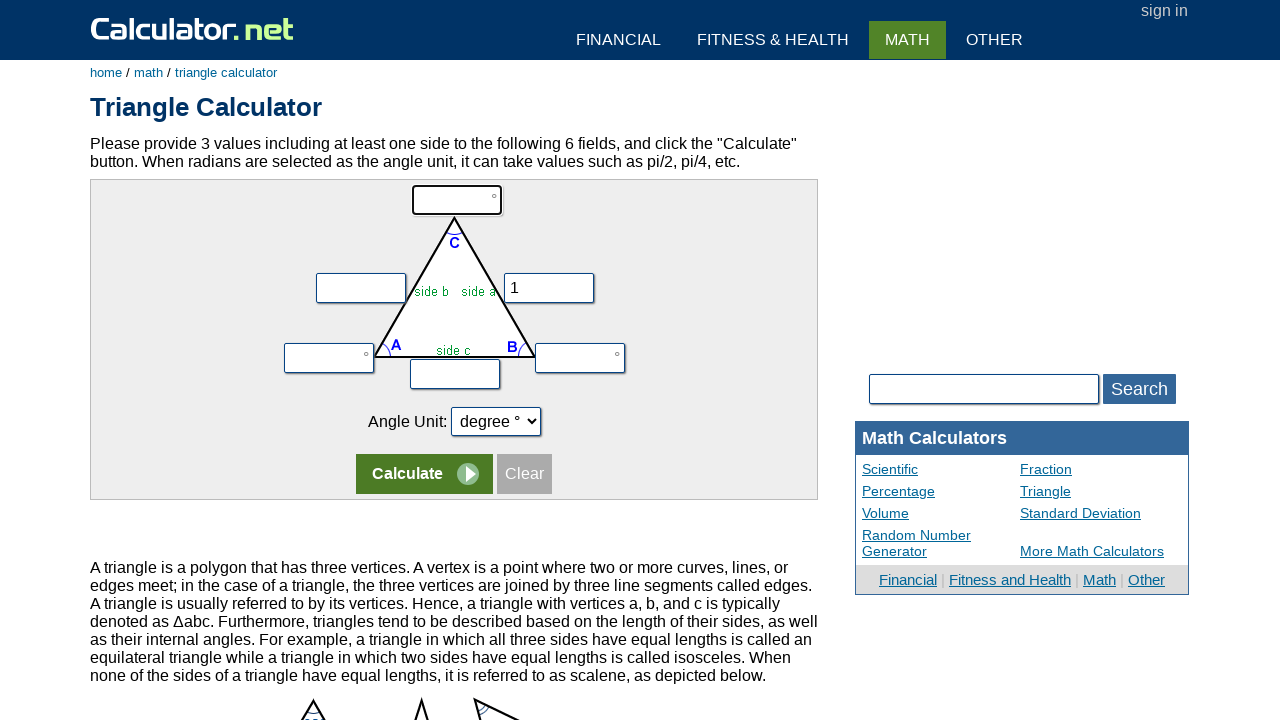

Clicked on the second form row again at (454, 279) on form:nth-child(1) tr:nth-child(2)
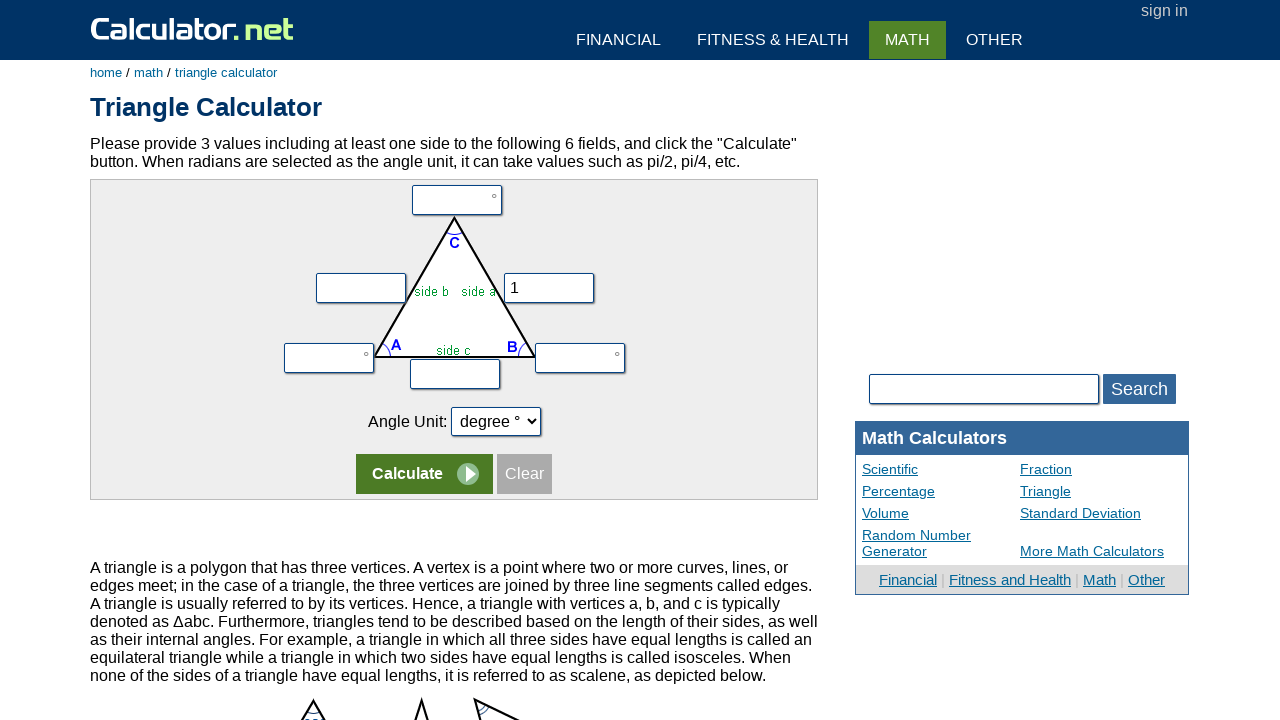

Filled field vy (side y) with value 5 on input[name='vy']
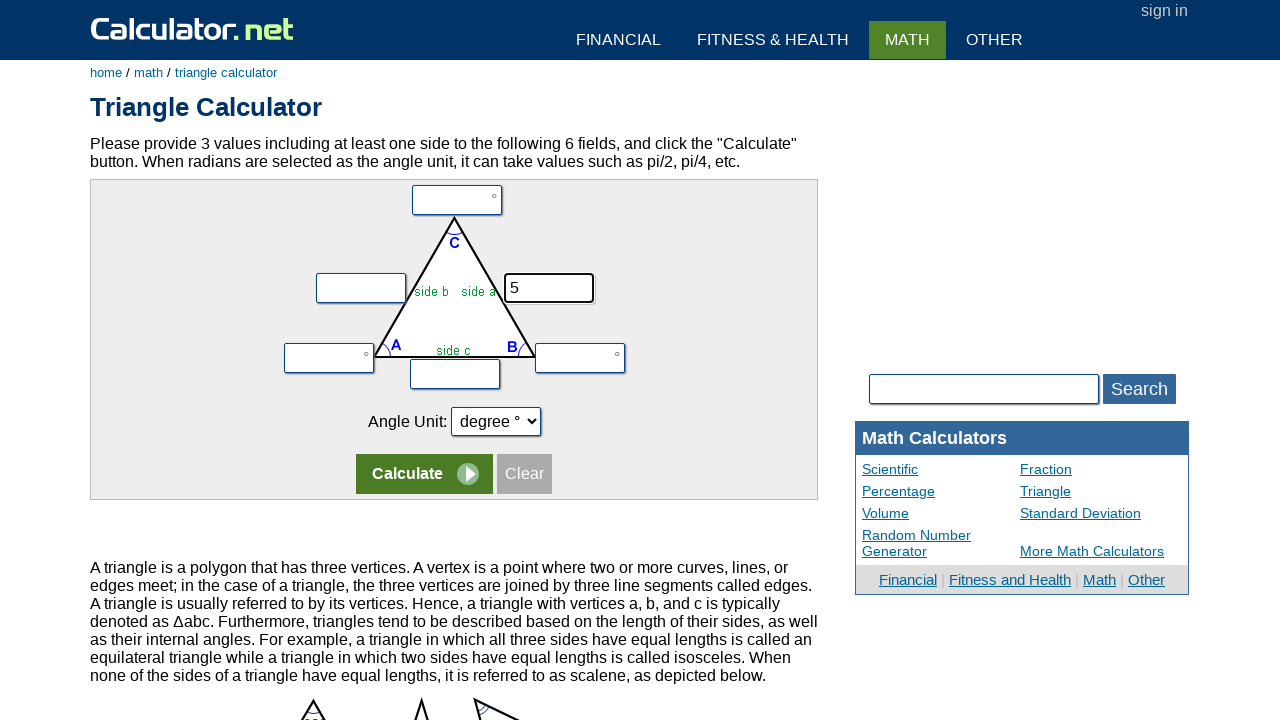

Clicked calculate button at (424, 474) on input[name='x']
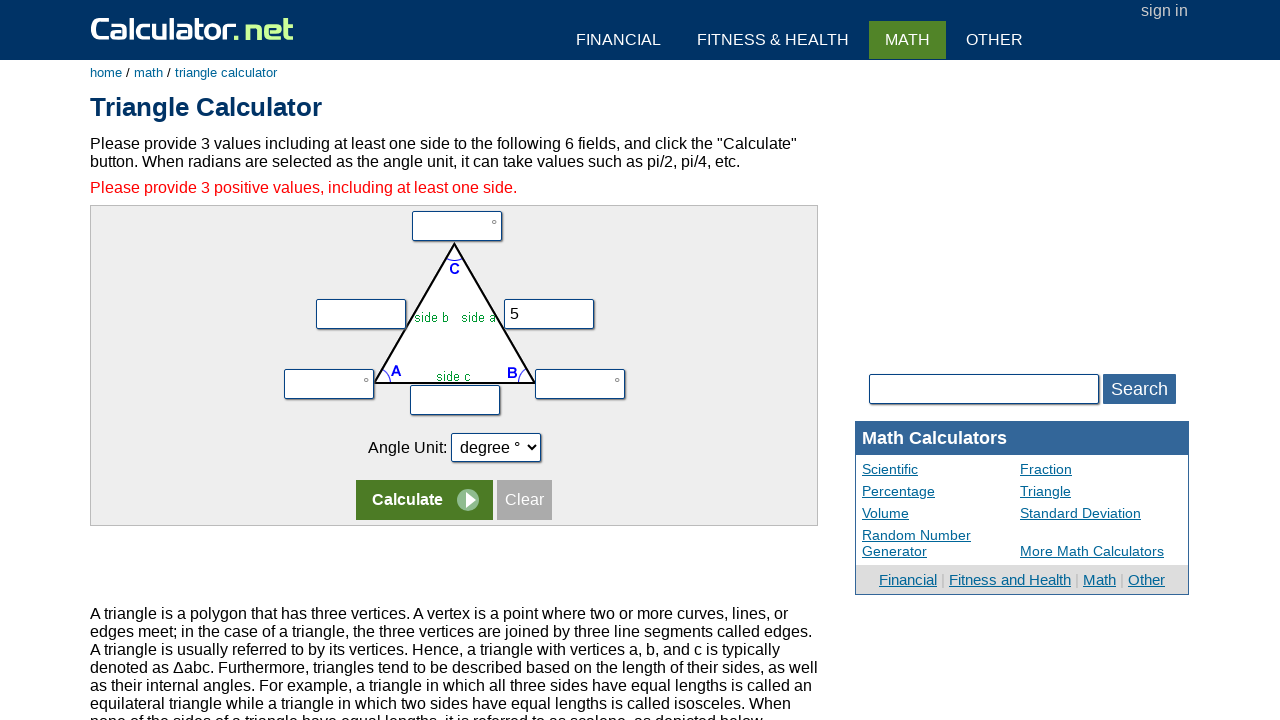

Error message appeared - validation confirmed that 3 positive values are required
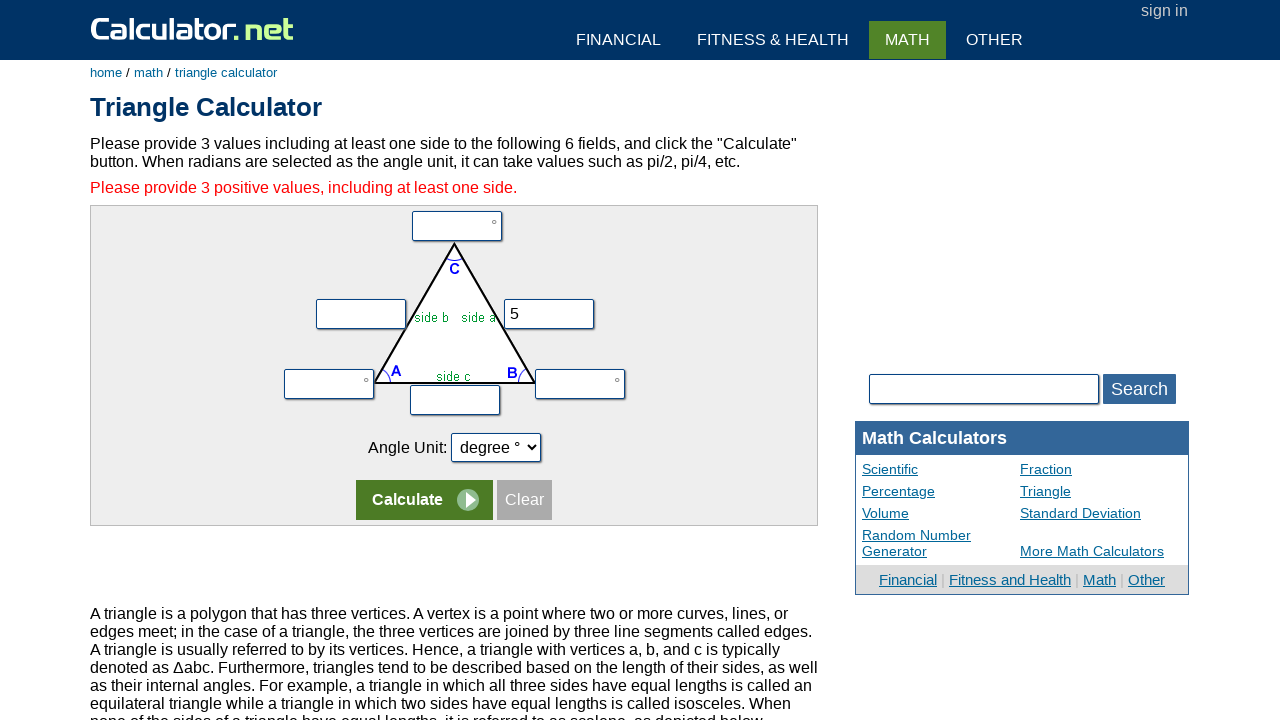

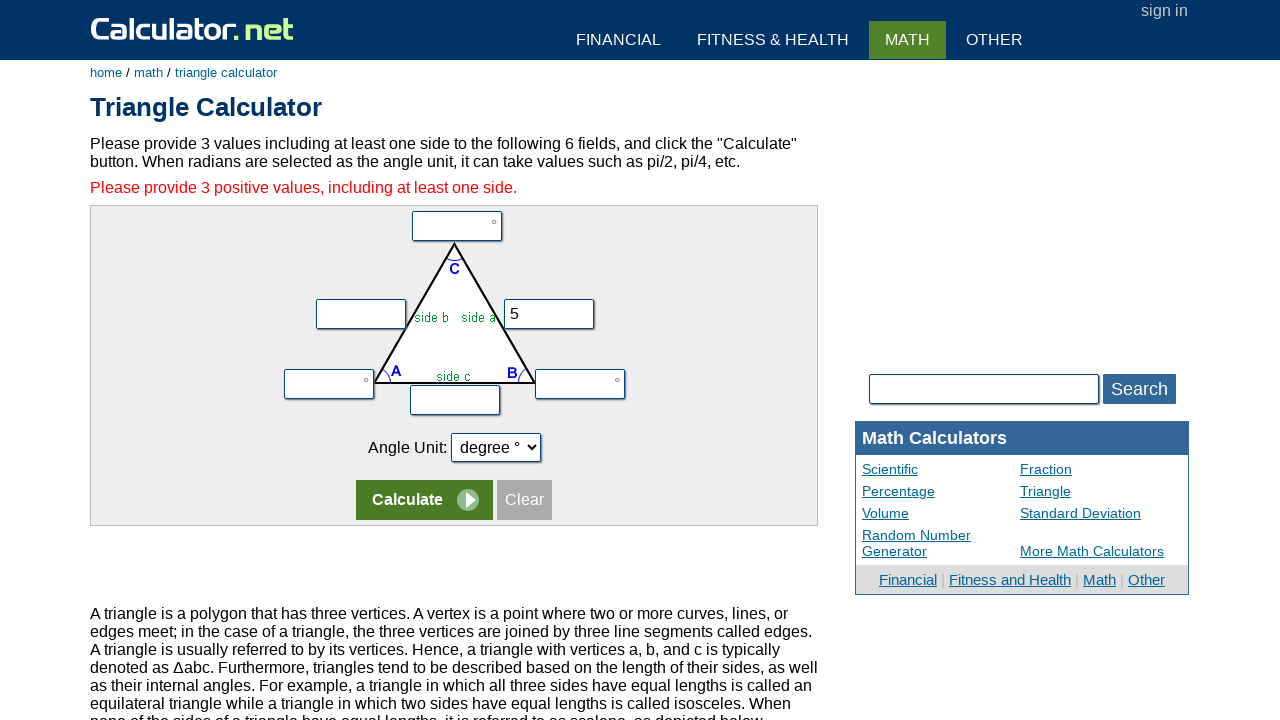